Tests editing a todo item by double-clicking, modifying text, and pressing Enter

Starting URL: https://demo.playwright.dev/todomvc

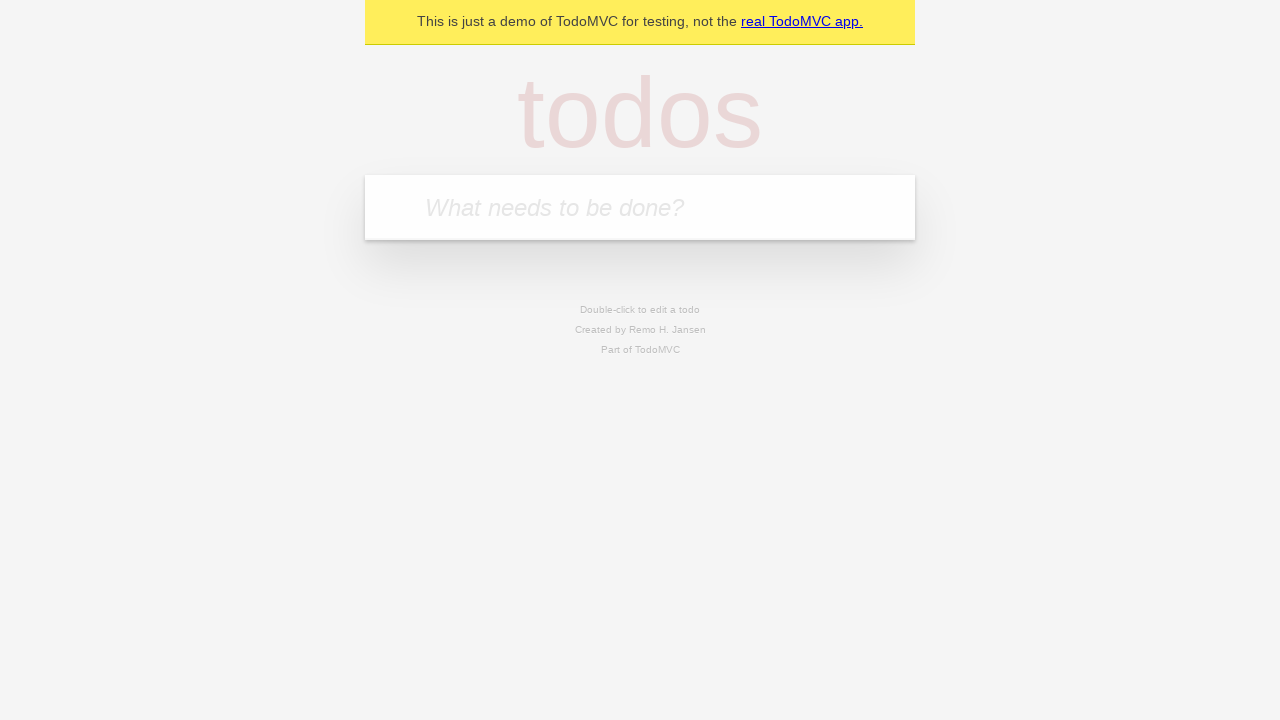

Filled first todo input with 'buy some cheese' on internal:attr=[placeholder="What needs to be done?"i]
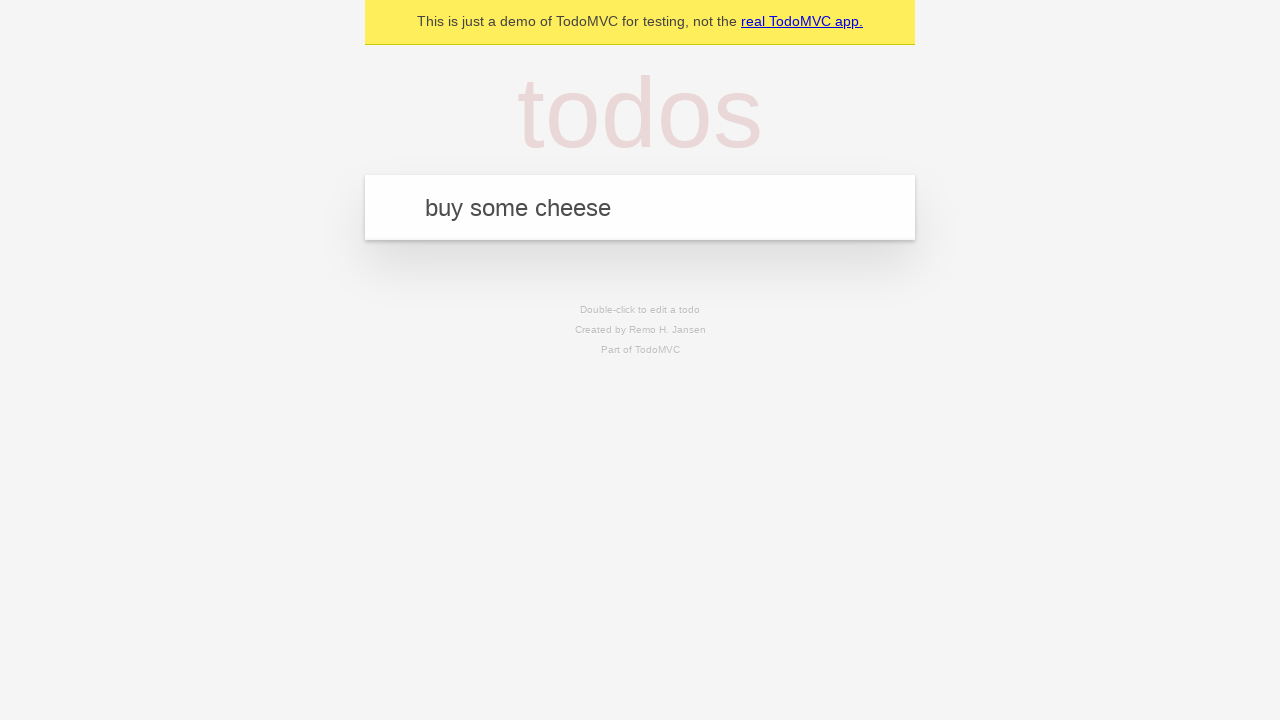

Pressed Enter to create first todo on internal:attr=[placeholder="What needs to be done?"i]
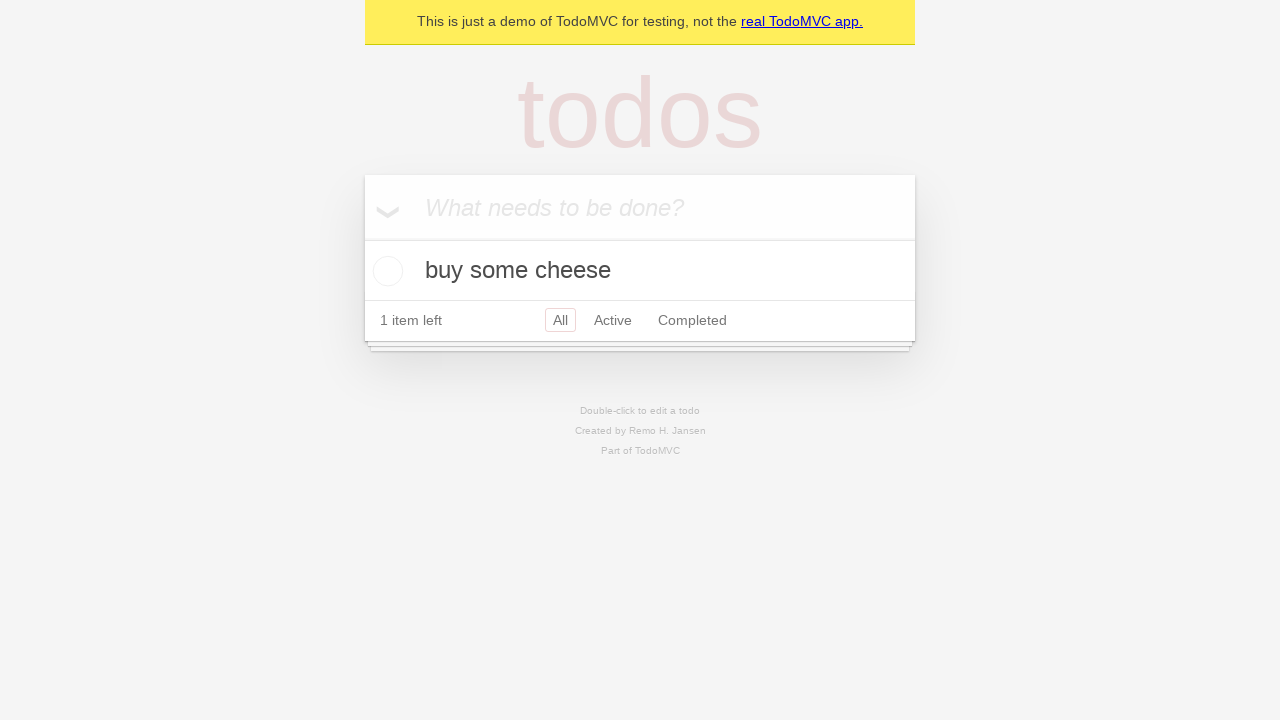

Filled second todo input with 'feed the cat' on internal:attr=[placeholder="What needs to be done?"i]
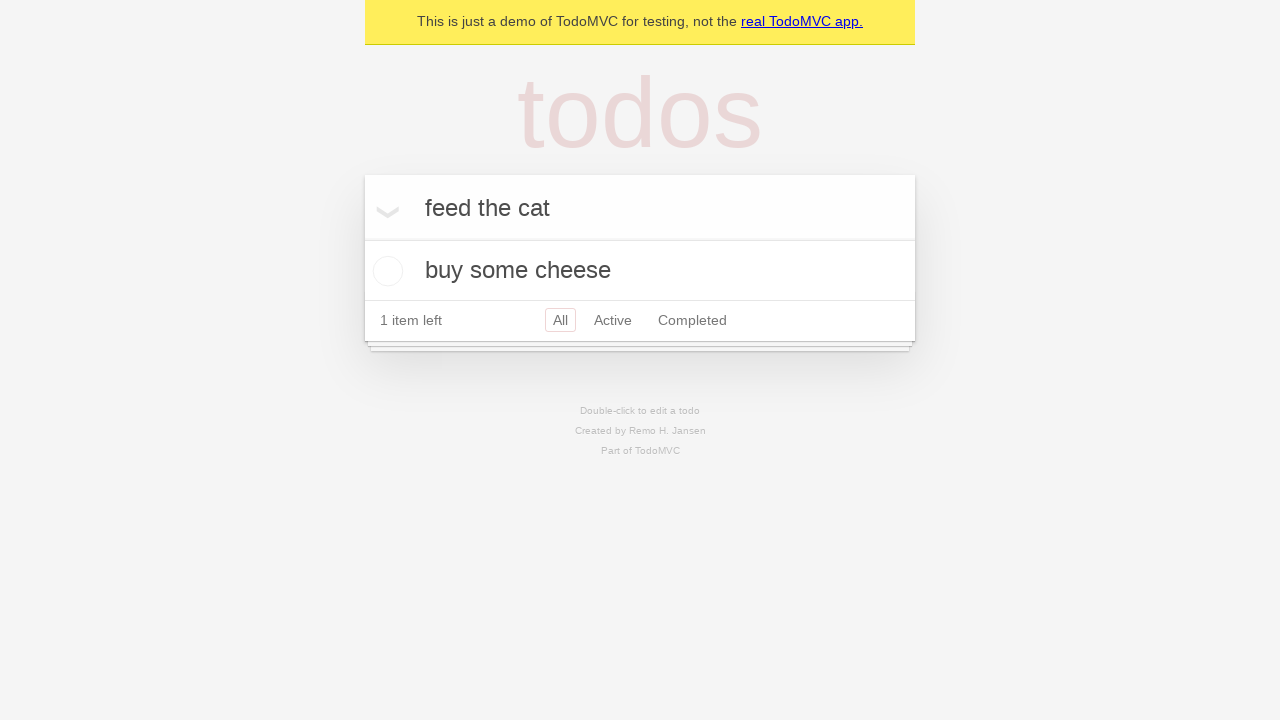

Pressed Enter to create second todo on internal:attr=[placeholder="What needs to be done?"i]
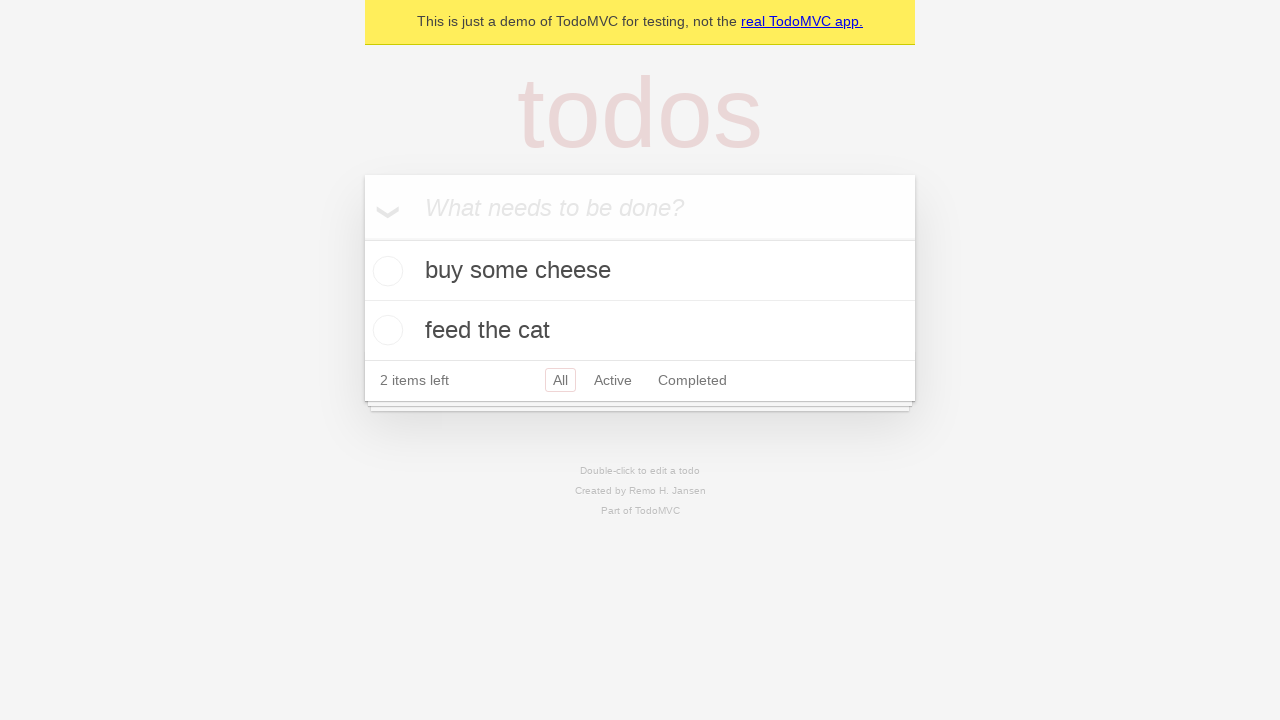

Filled third todo input with 'book a doctors appointment' on internal:attr=[placeholder="What needs to be done?"i]
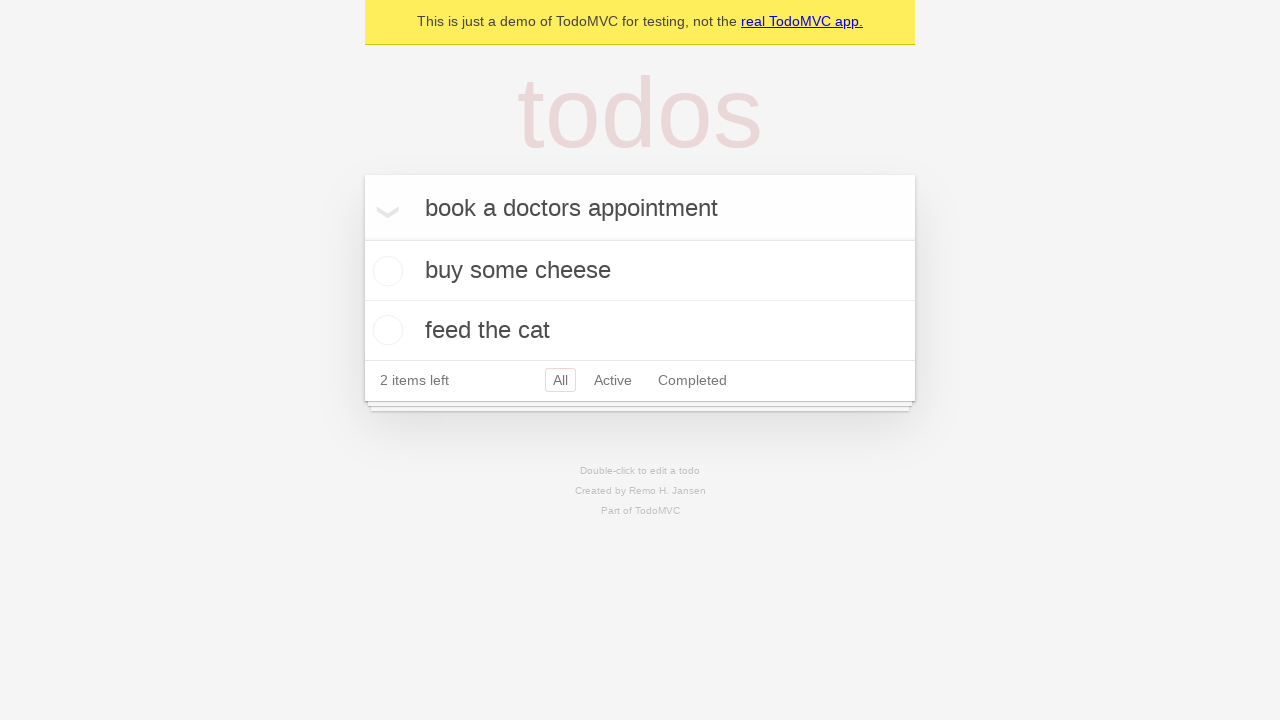

Pressed Enter to create third todo on internal:attr=[placeholder="What needs to be done?"i]
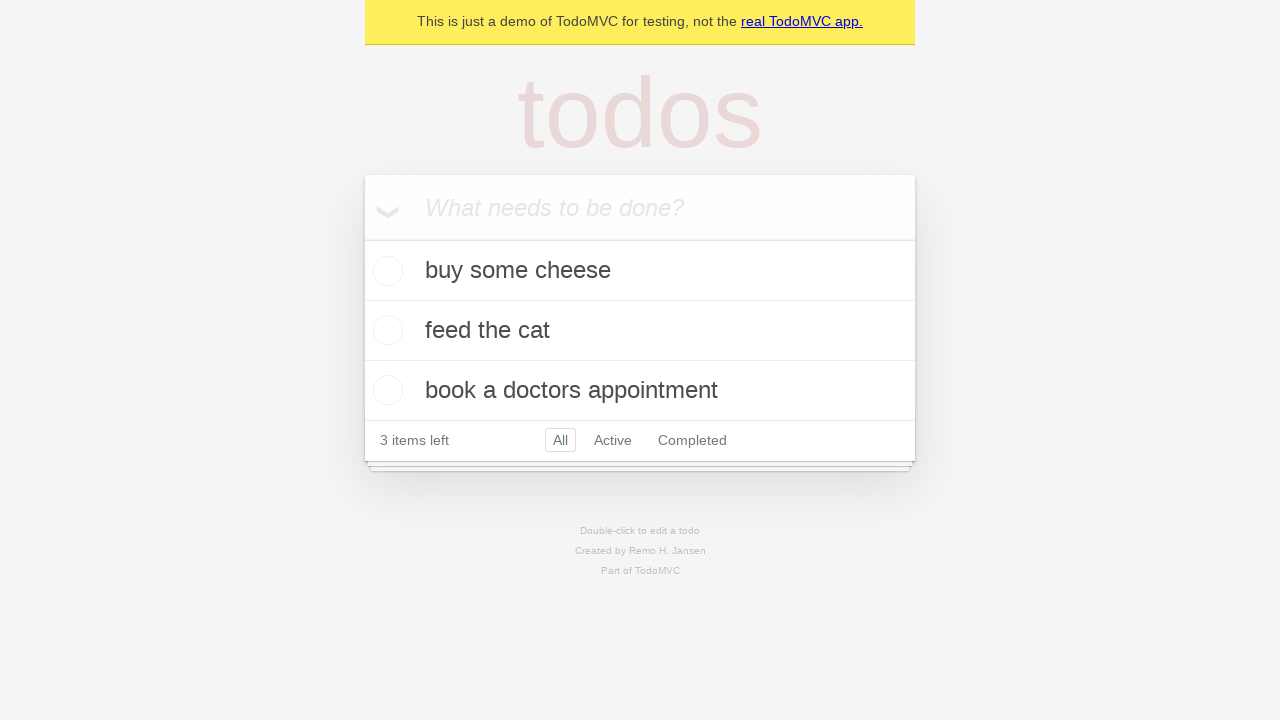

Double-clicked second todo item to enter edit mode at (640, 331) on internal:testid=[data-testid="todo-item"s] >> nth=1
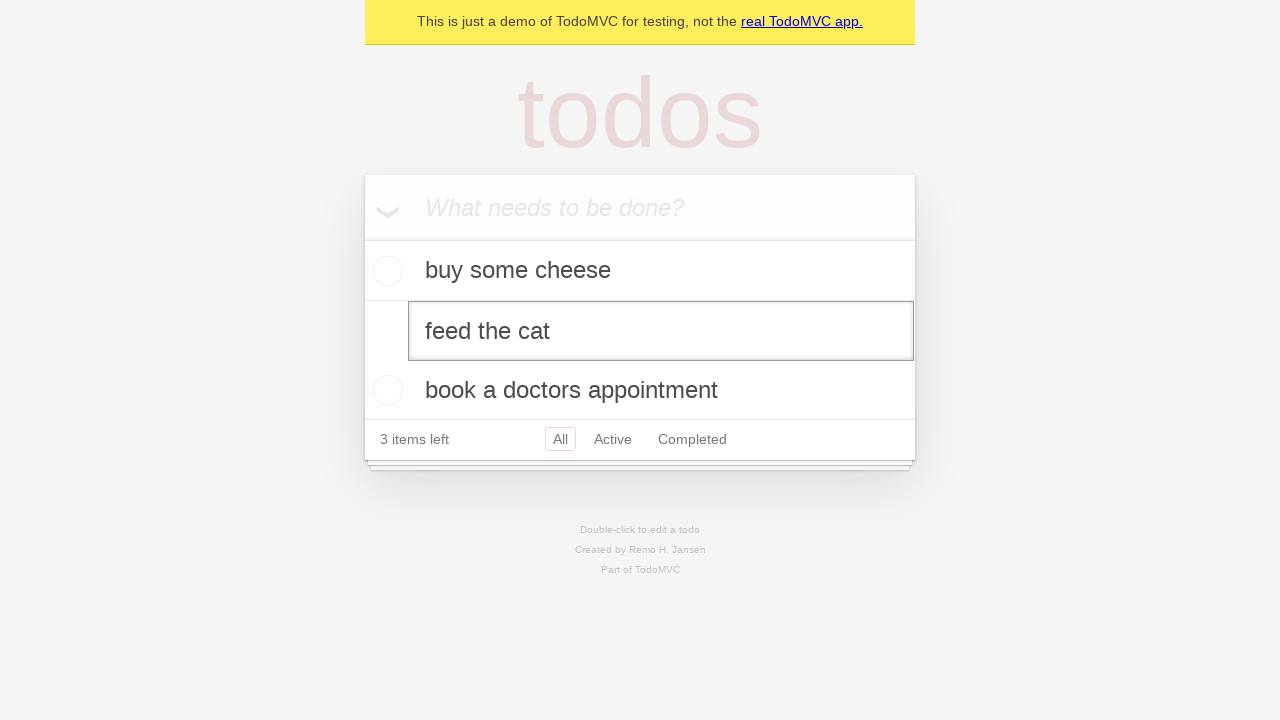

Filled edit textbox with 'buy some sausages' on internal:testid=[data-testid="todo-item"s] >> nth=1 >> internal:role=textbox[nam
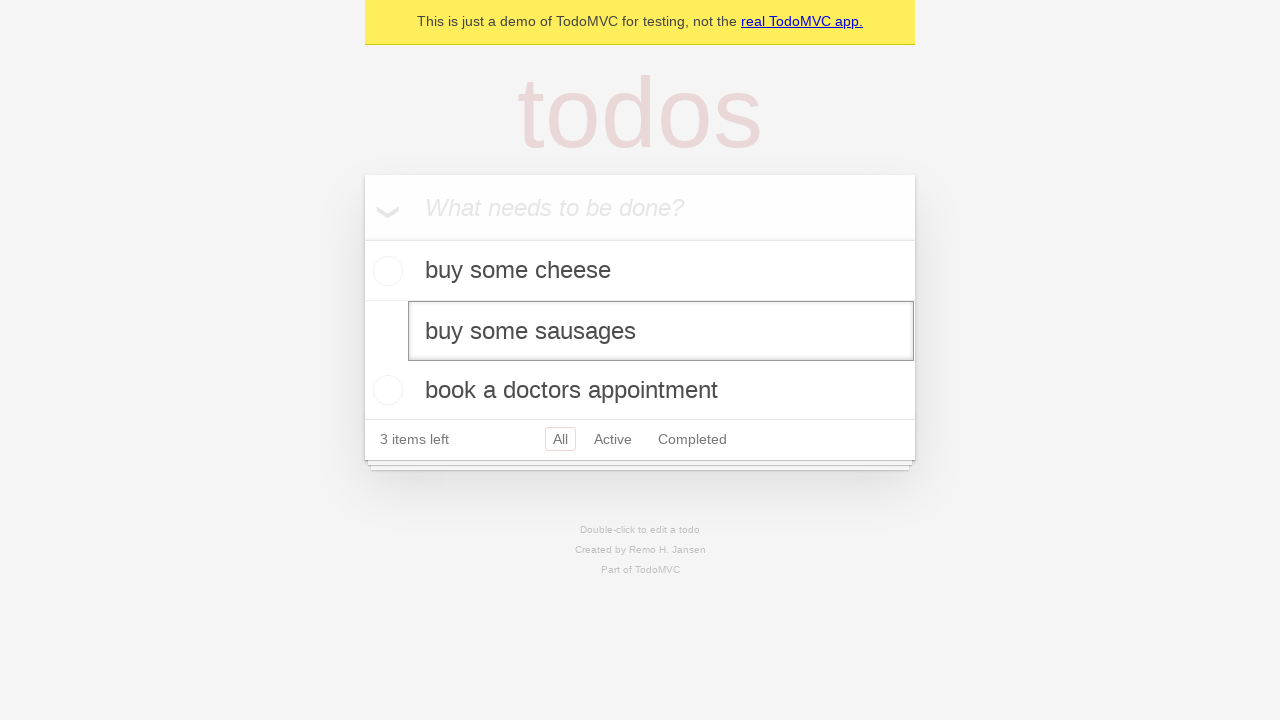

Pressed Enter to save edited todo text on internal:testid=[data-testid="todo-item"s] >> nth=1 >> internal:role=textbox[nam
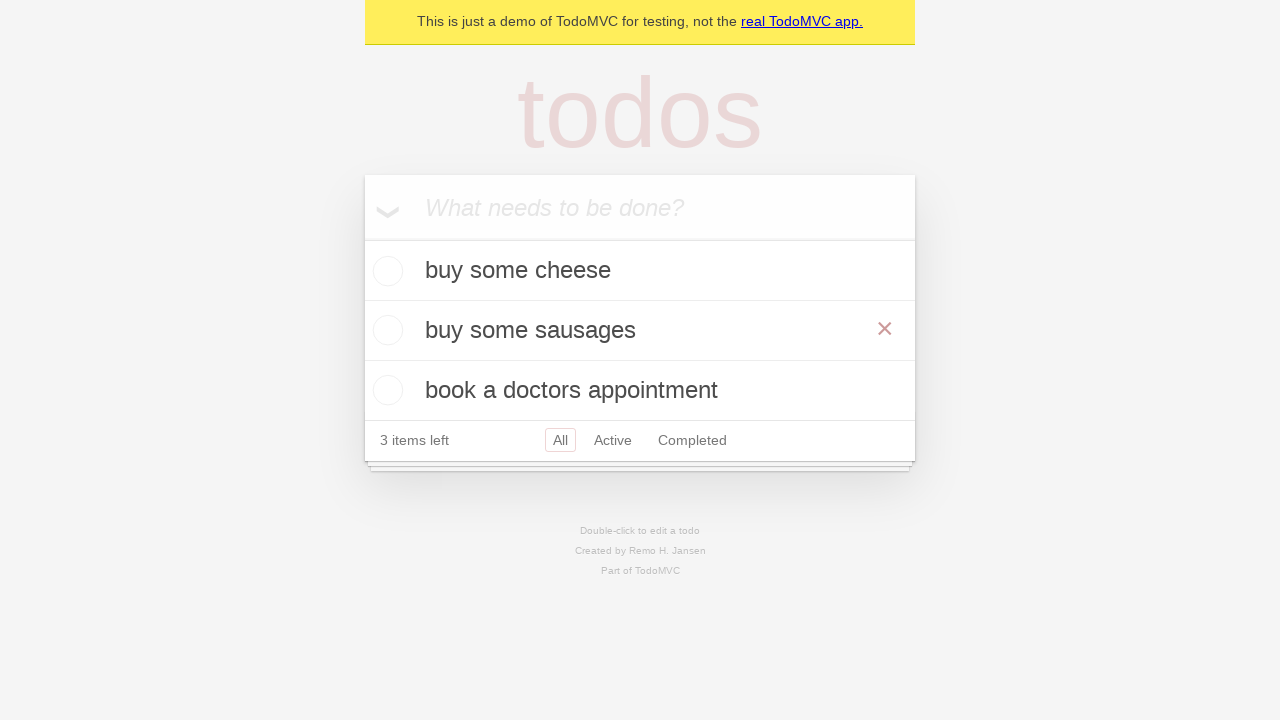

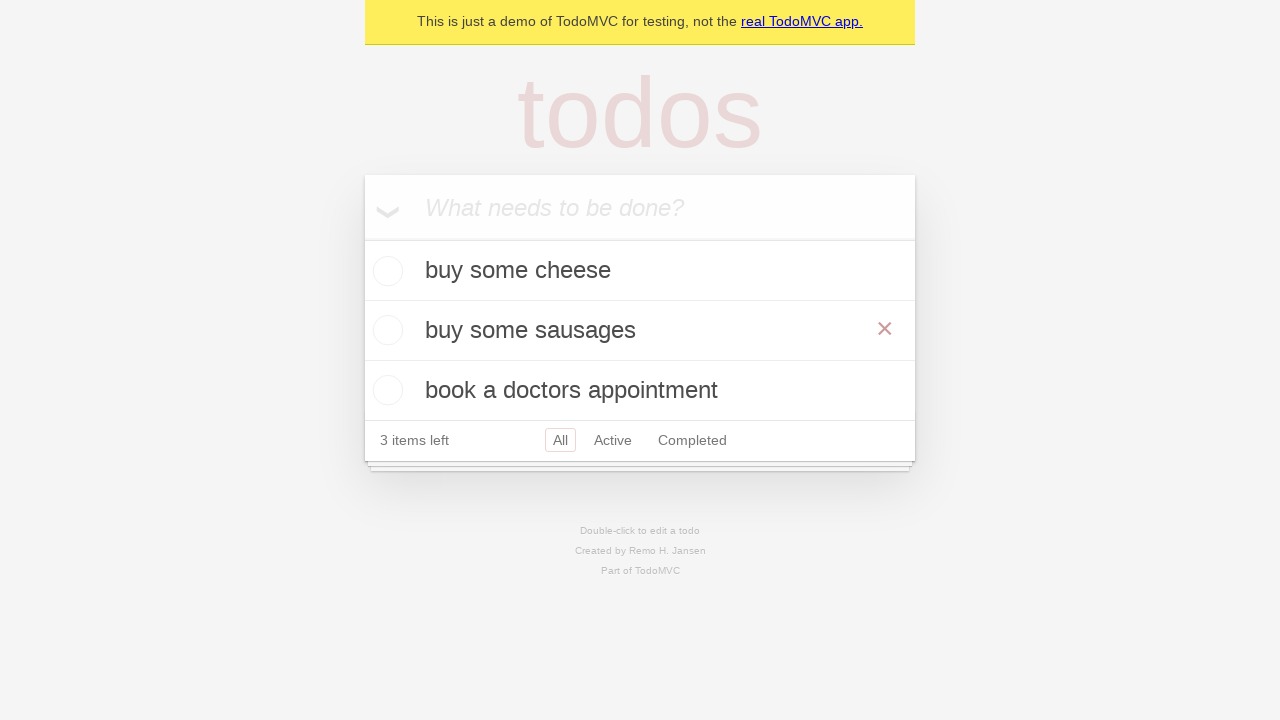